Tests the add/remove elements functionality by clicking the "Add Element" button five times and verifying that five "Delete" buttons appear on the page.

Starting URL: http://the-internet.herokuapp.com/add_remove_elements/

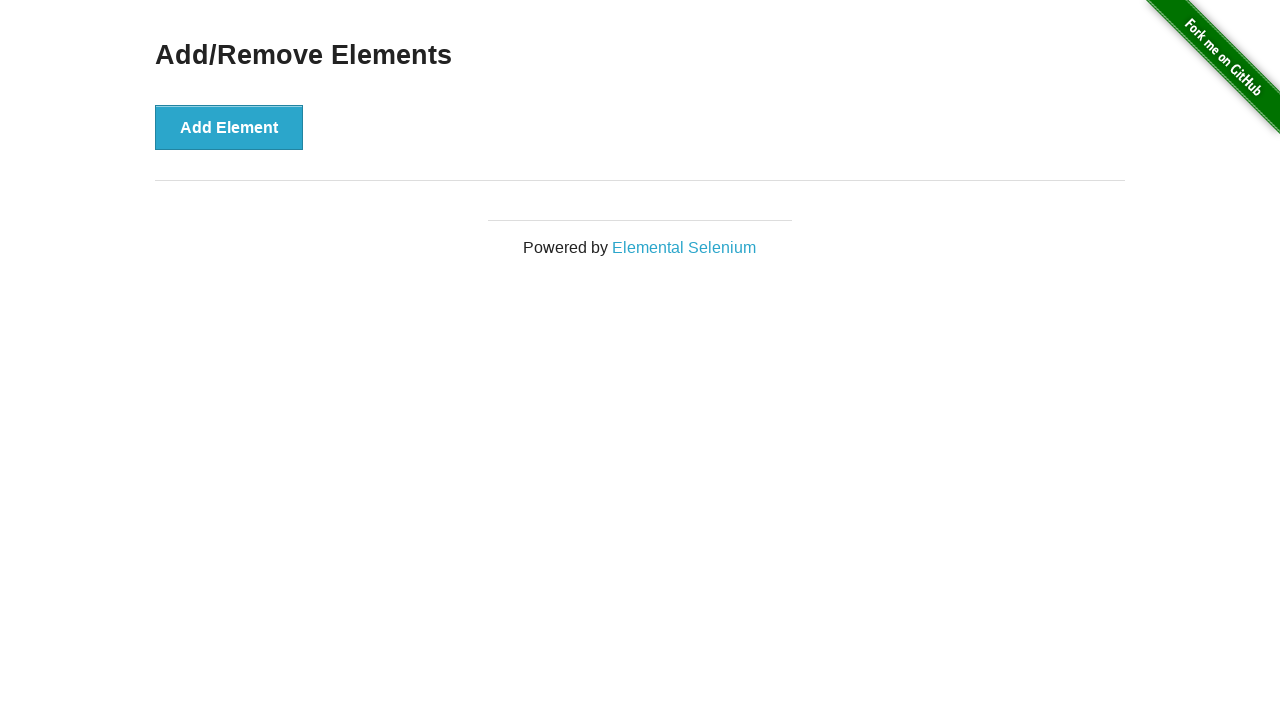

Clicked 'Add Element' button (iteration 1 of 5) at (229, 127) on [onclick='addElement()']
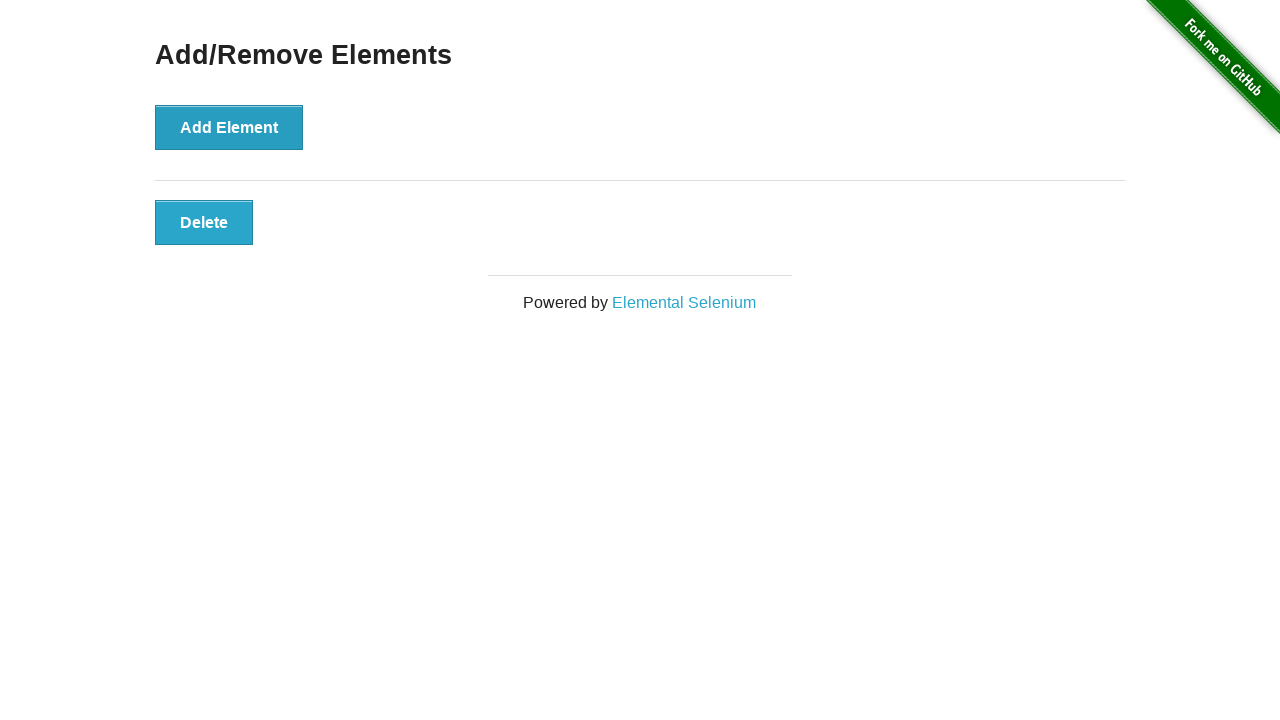

Clicked 'Add Element' button (iteration 2 of 5) at (229, 127) on [onclick='addElement()']
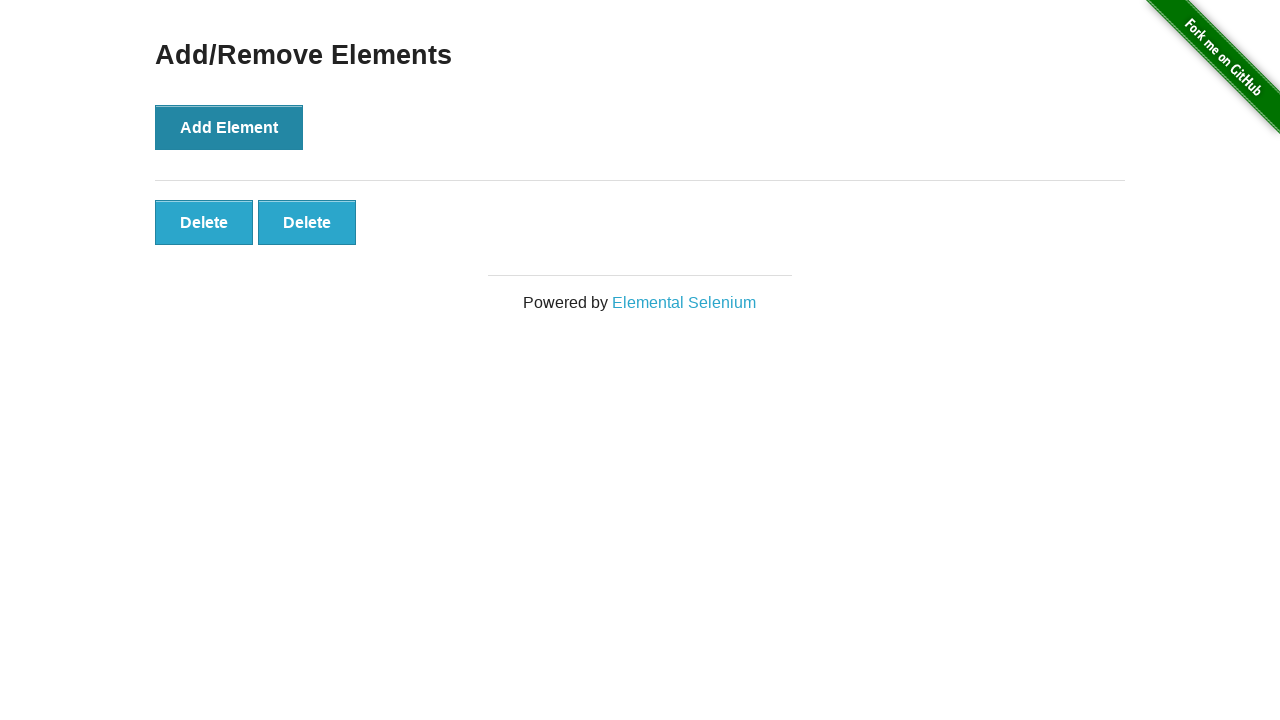

Clicked 'Add Element' button (iteration 3 of 5) at (229, 127) on [onclick='addElement()']
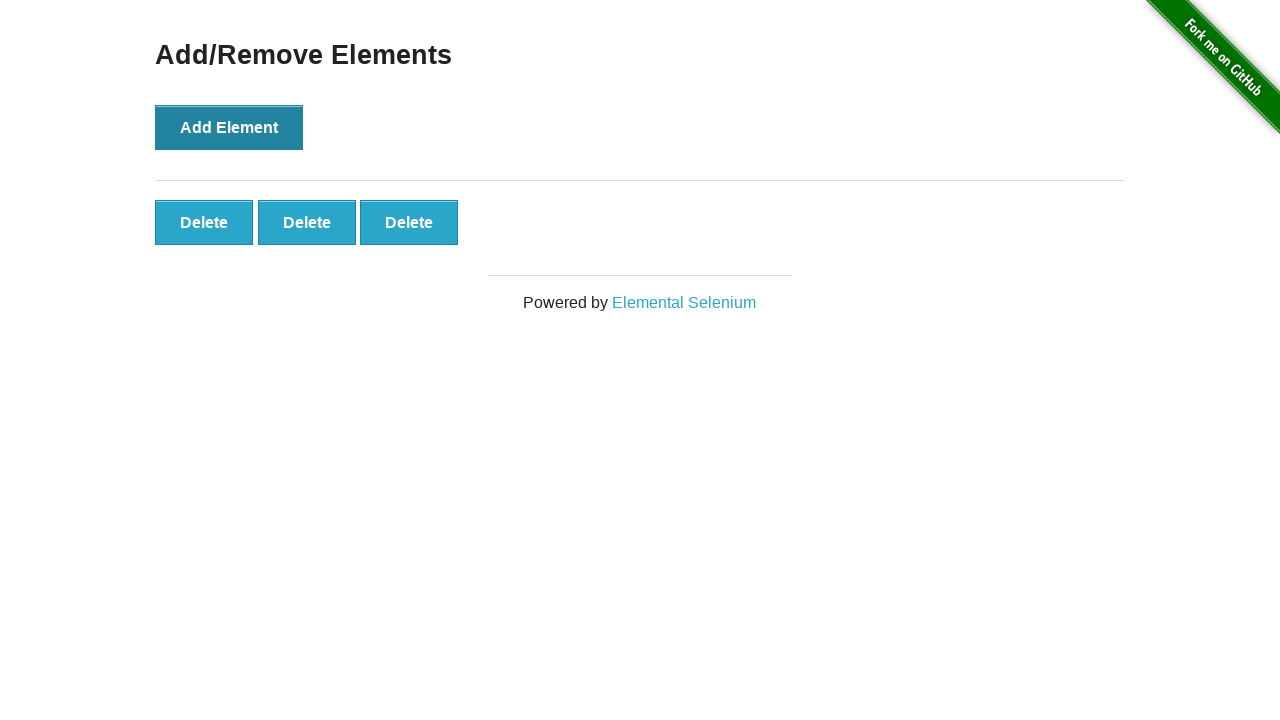

Clicked 'Add Element' button (iteration 4 of 5) at (229, 127) on [onclick='addElement()']
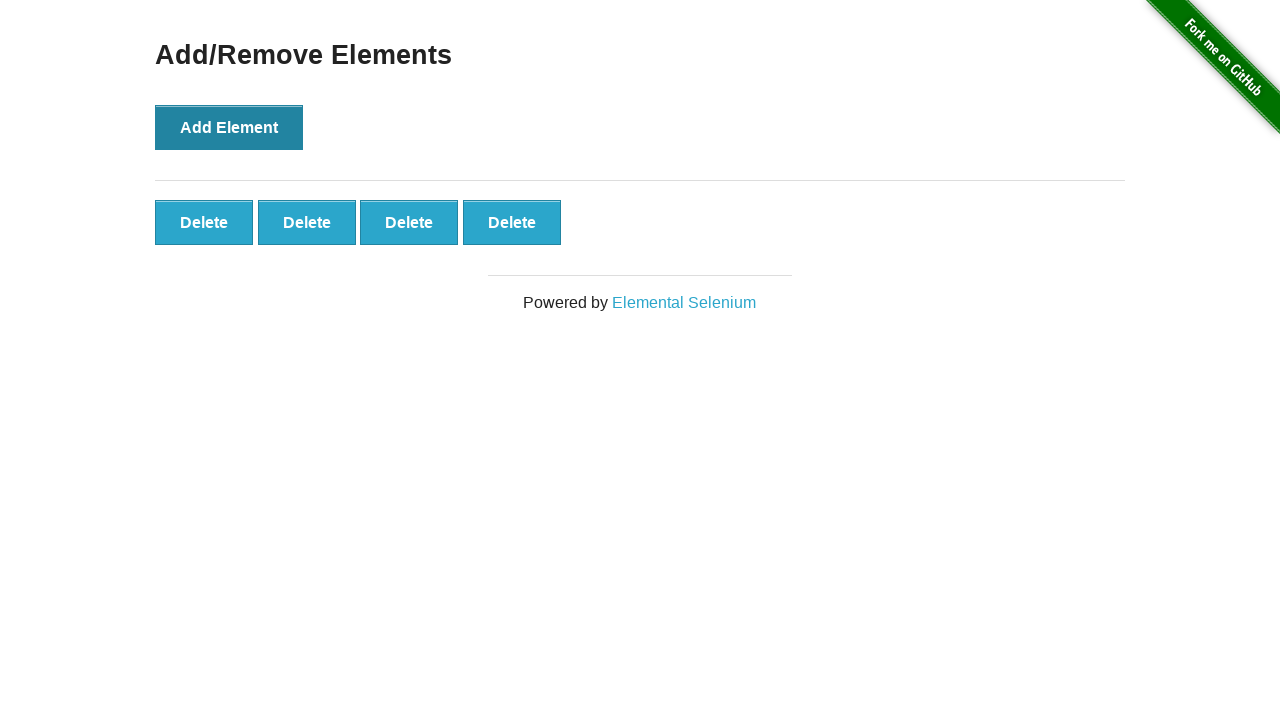

Clicked 'Add Element' button (iteration 5 of 5) at (229, 127) on [onclick='addElement()']
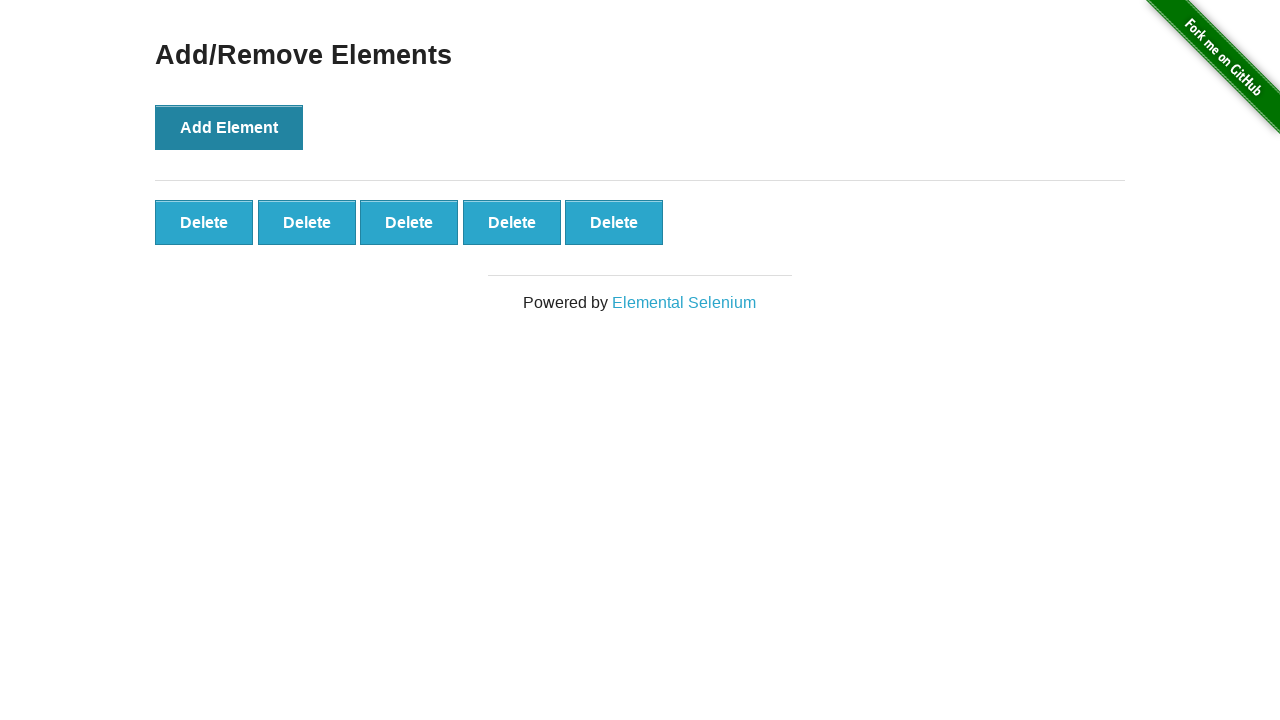

Delete button selector is present on the page
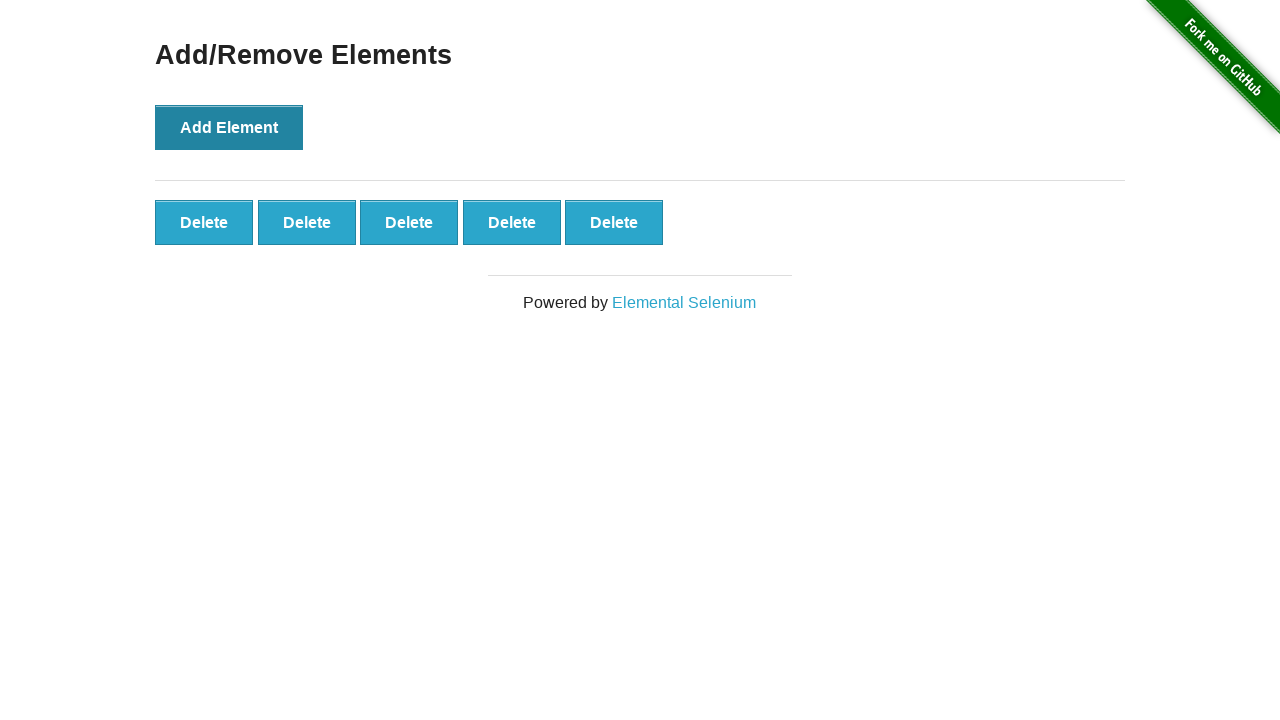

Located all delete buttons
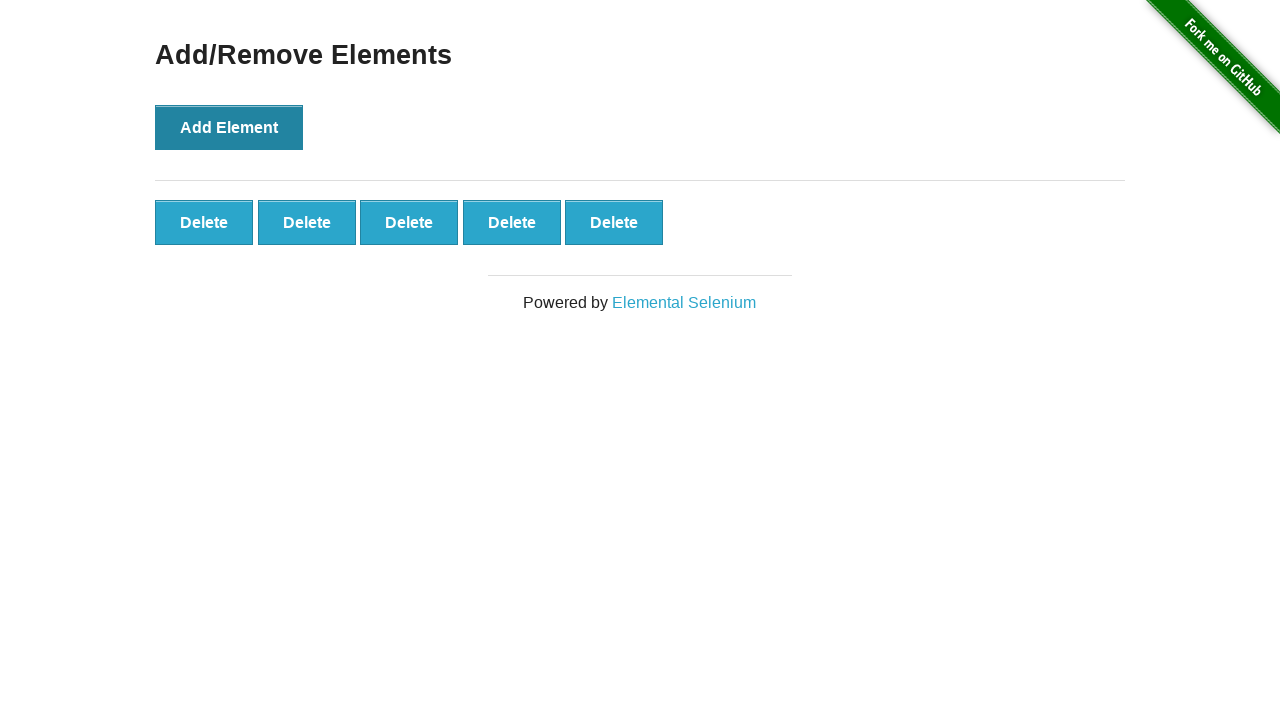

Verified that all 5 delete buttons are loaded (waited for the 5th button)
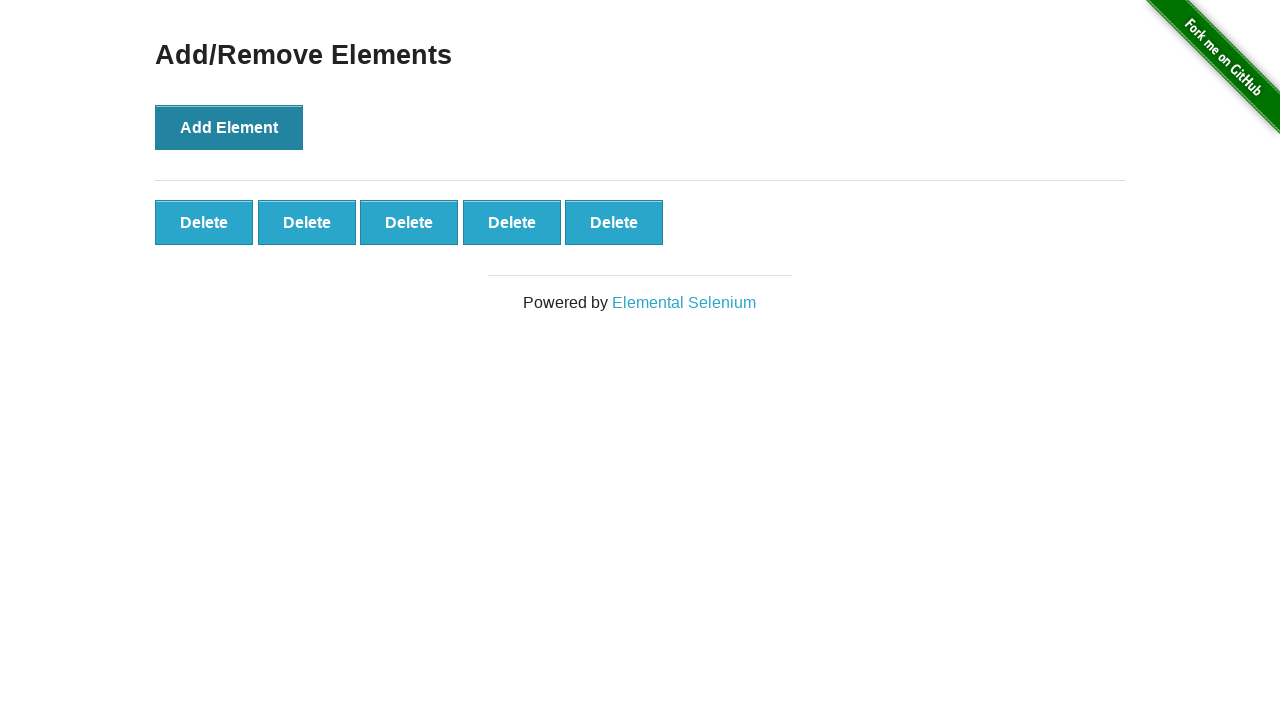

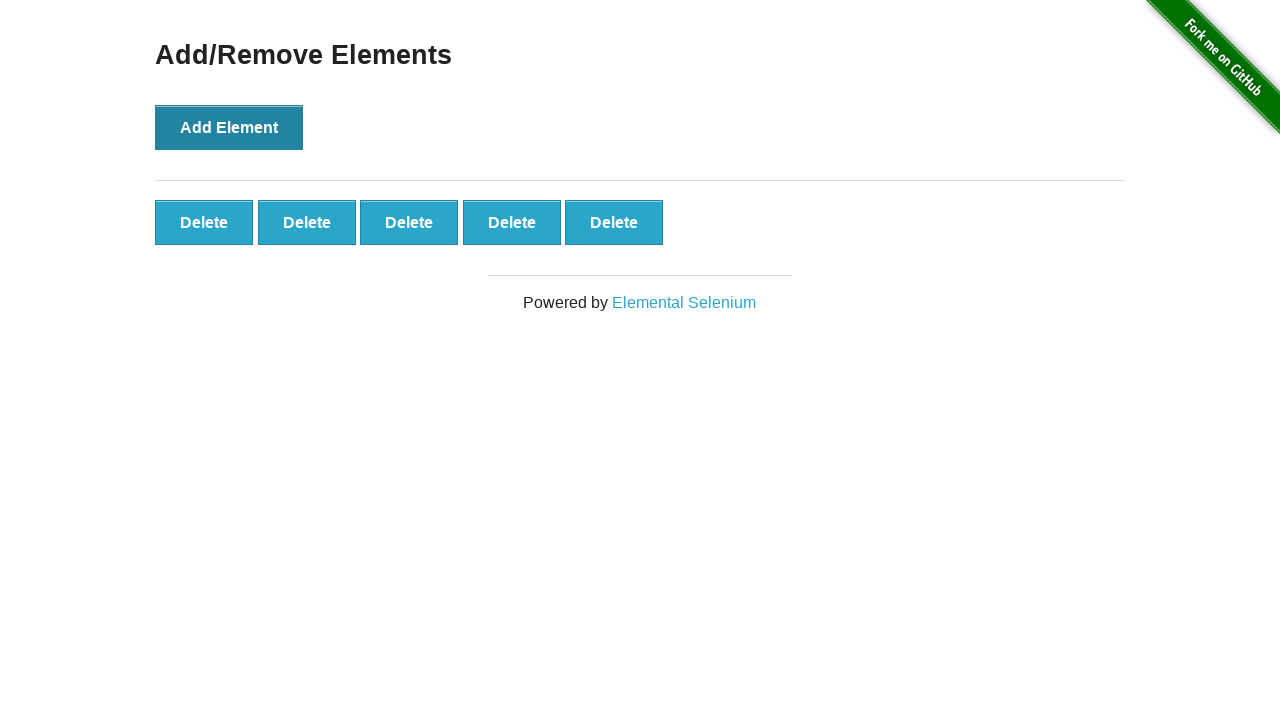